Tests mouse hover functionality by hovering over an image to reveal a hidden link and clicking it

Starting URL: https://the-internet.herokuapp.com/hovers

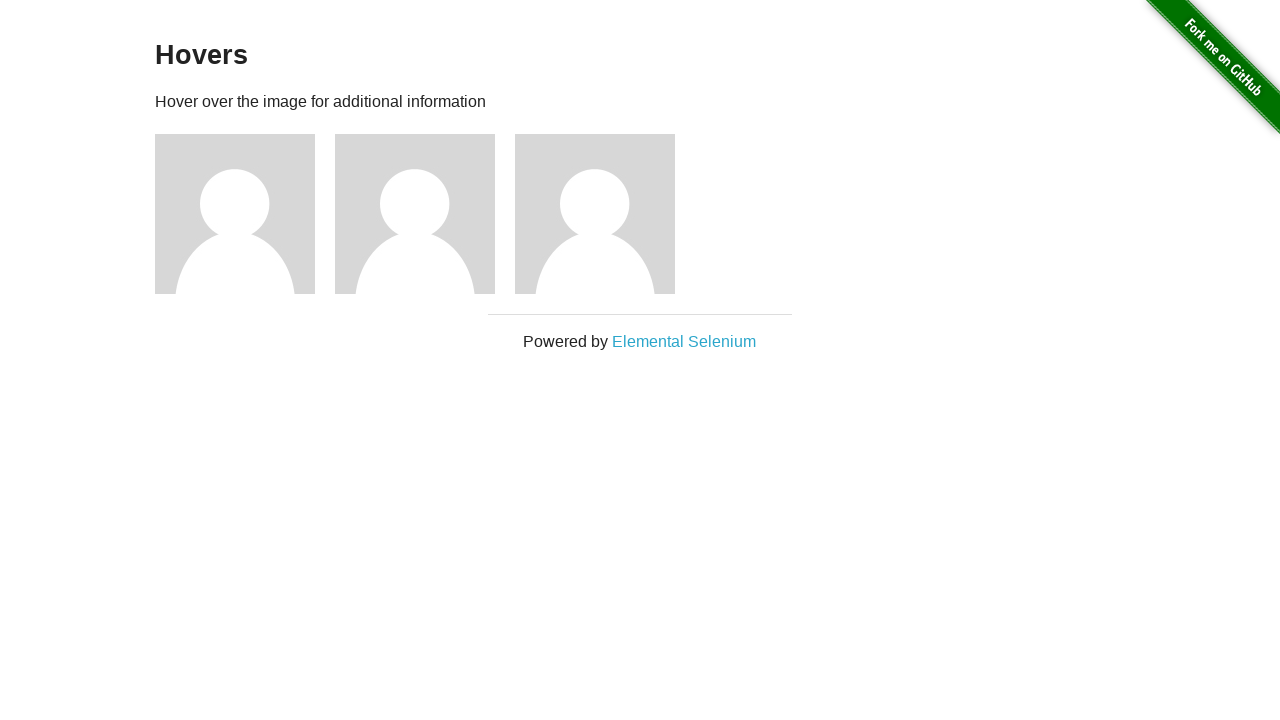

Hovered over the third image to reveal hidden link at (595, 214) on xpath=//div[3]/img
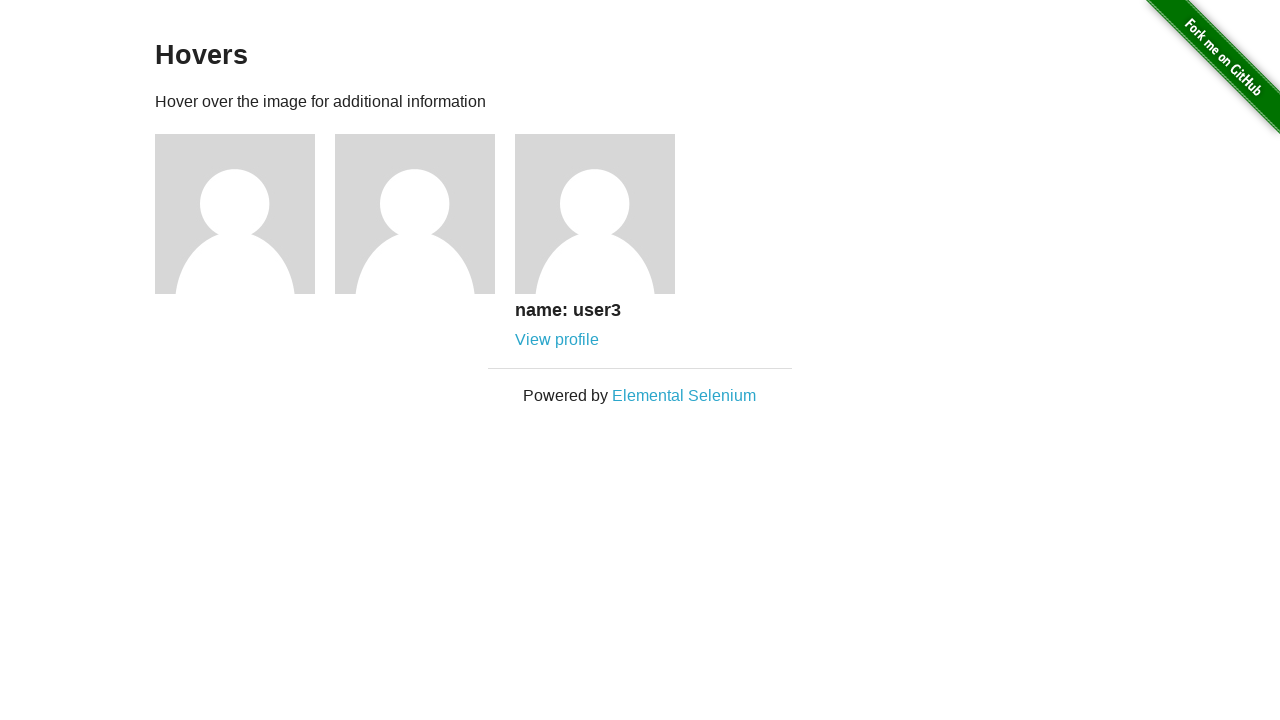

Clicked the View Profile link for user 3 at (557, 340) on xpath=//a[contains(@href, '3')]
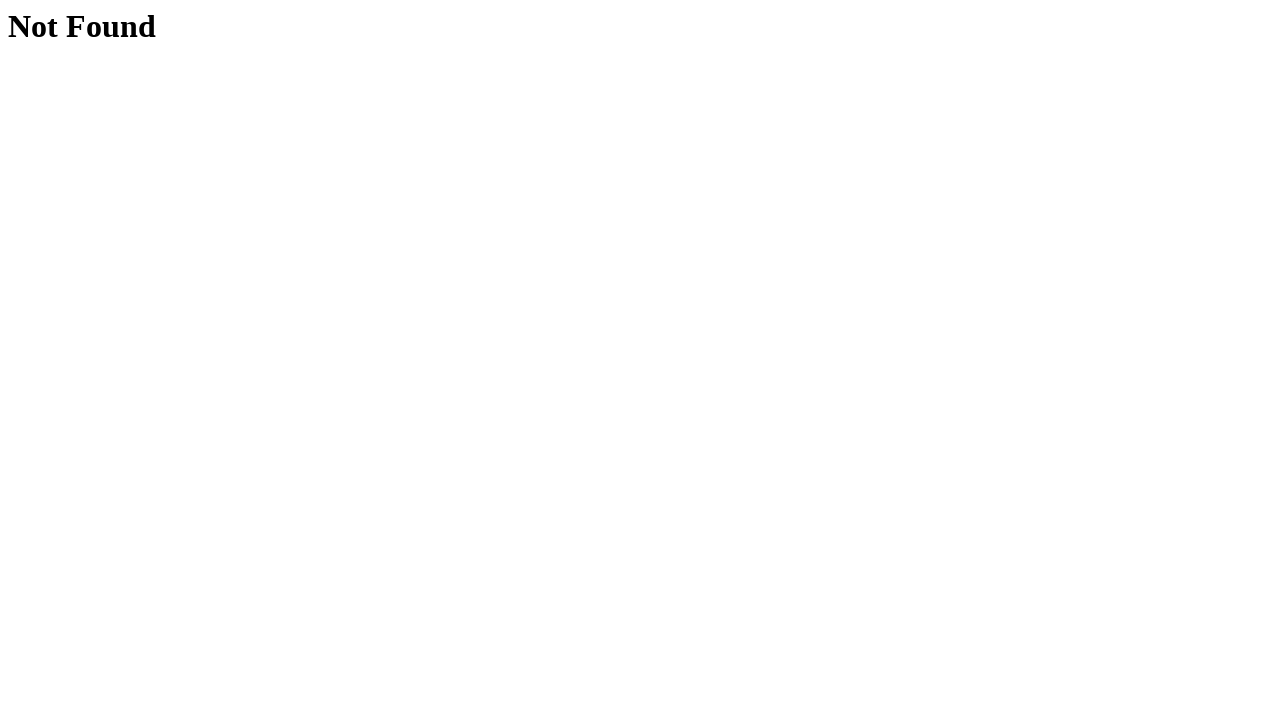

Navigation to user 3 profile page completed
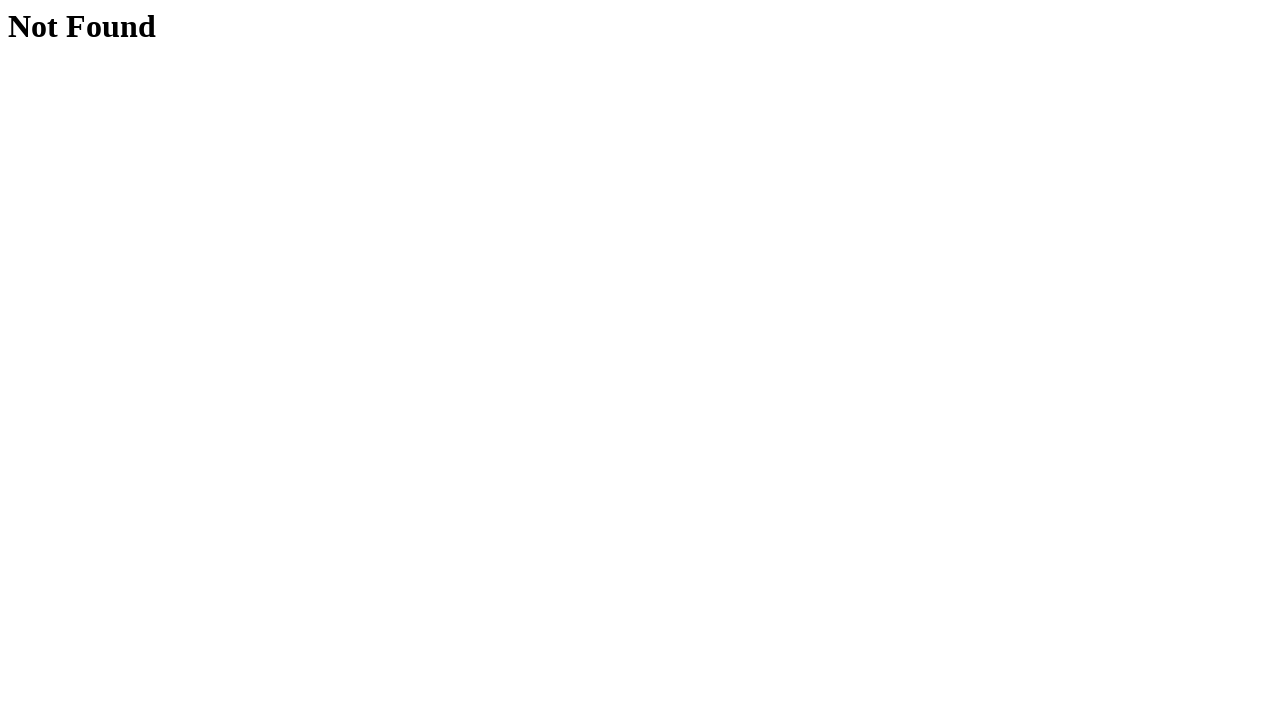

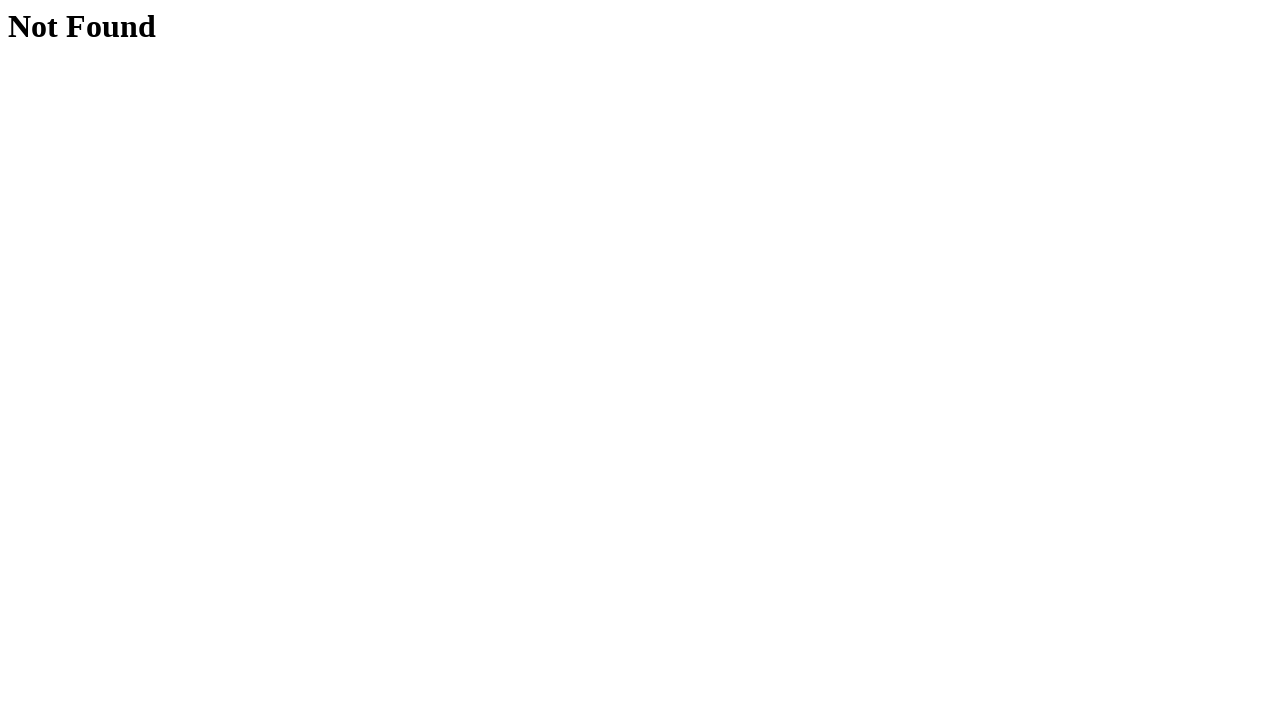